Tests drag and drop functionality by dragging an element from source to target location on a jQuery UI demo page

Starting URL: http://jqueryui.com/resources/demos/droppable/default.html

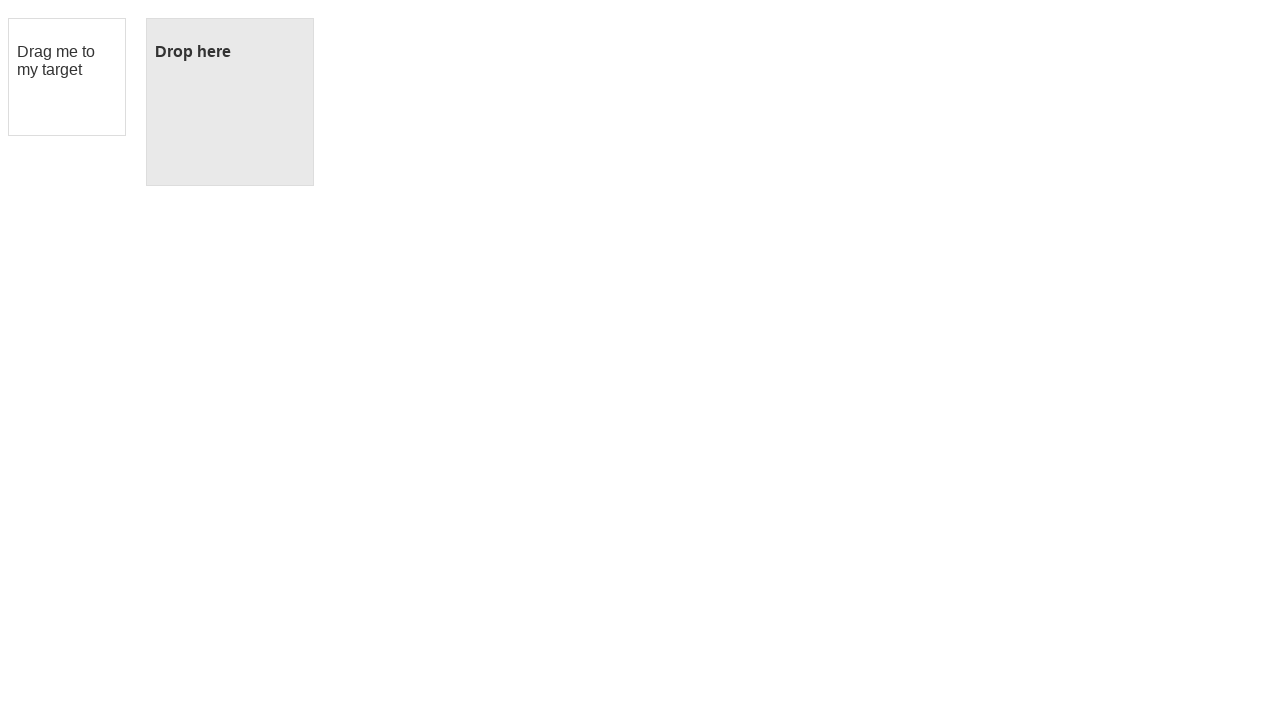

Located the draggable element with id 'draggable'
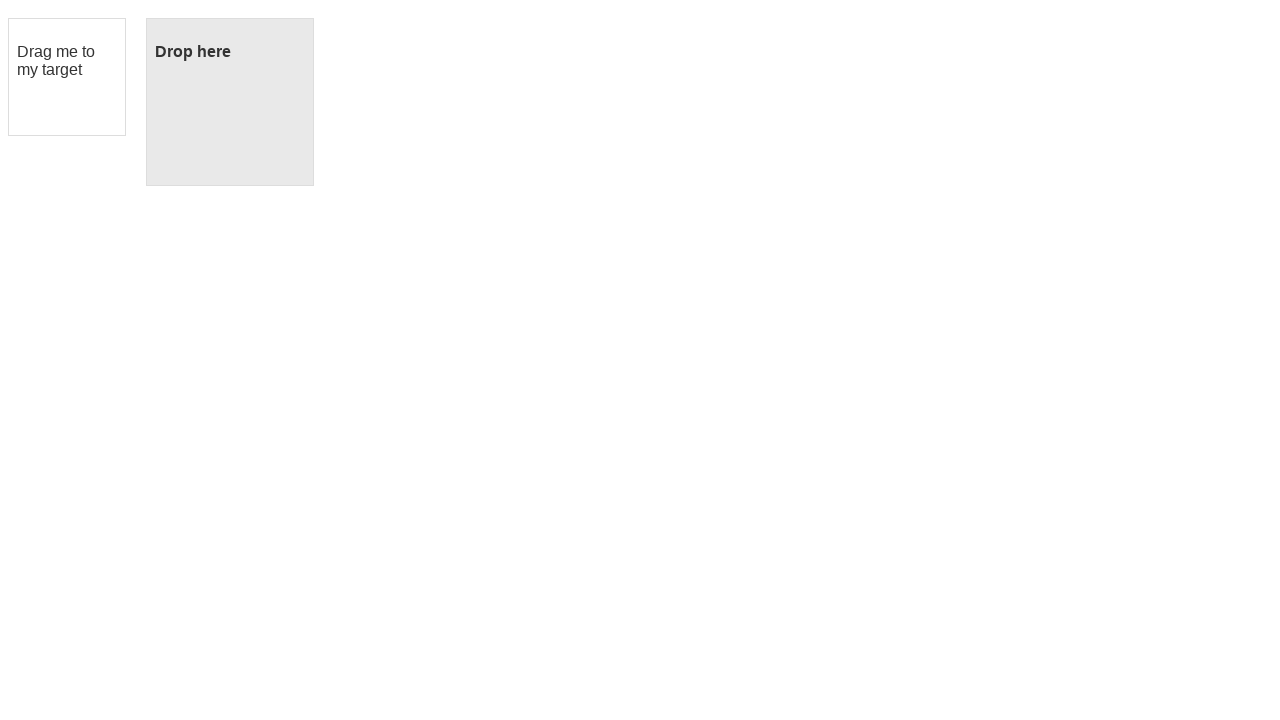

Located the droppable target element with id 'droppable'
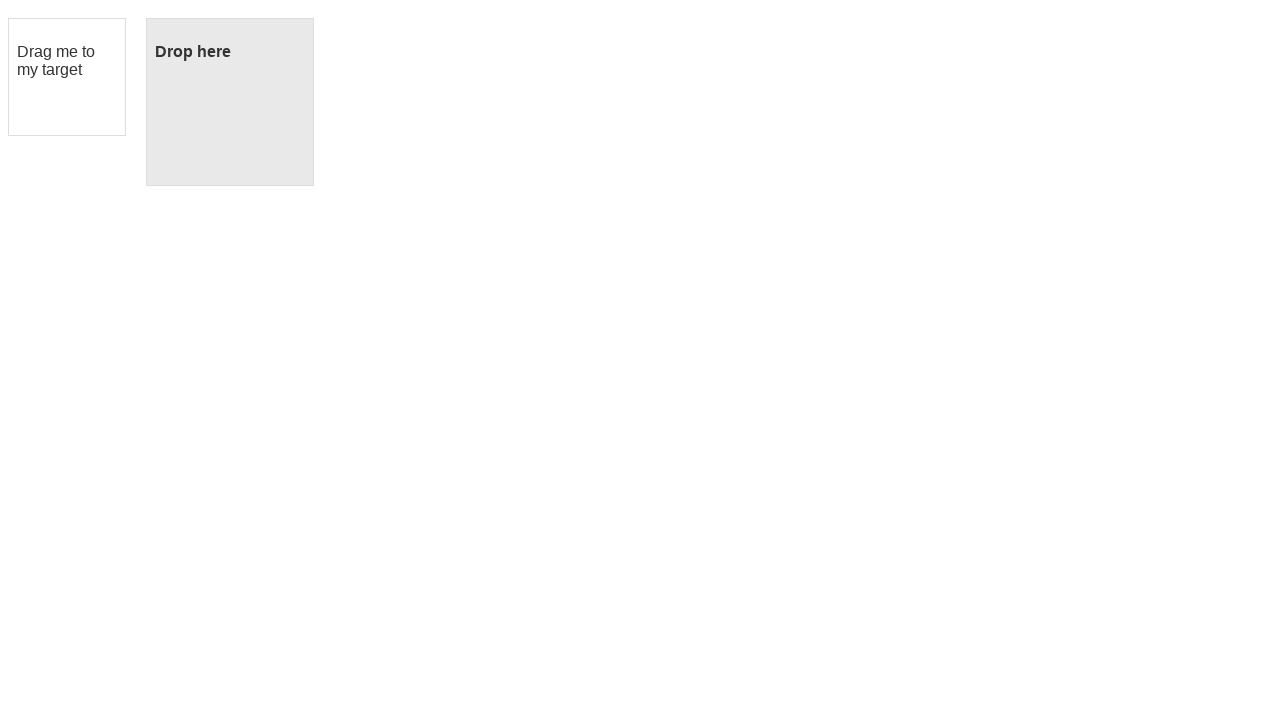

Successfully dragged element from source to target location at (230, 102)
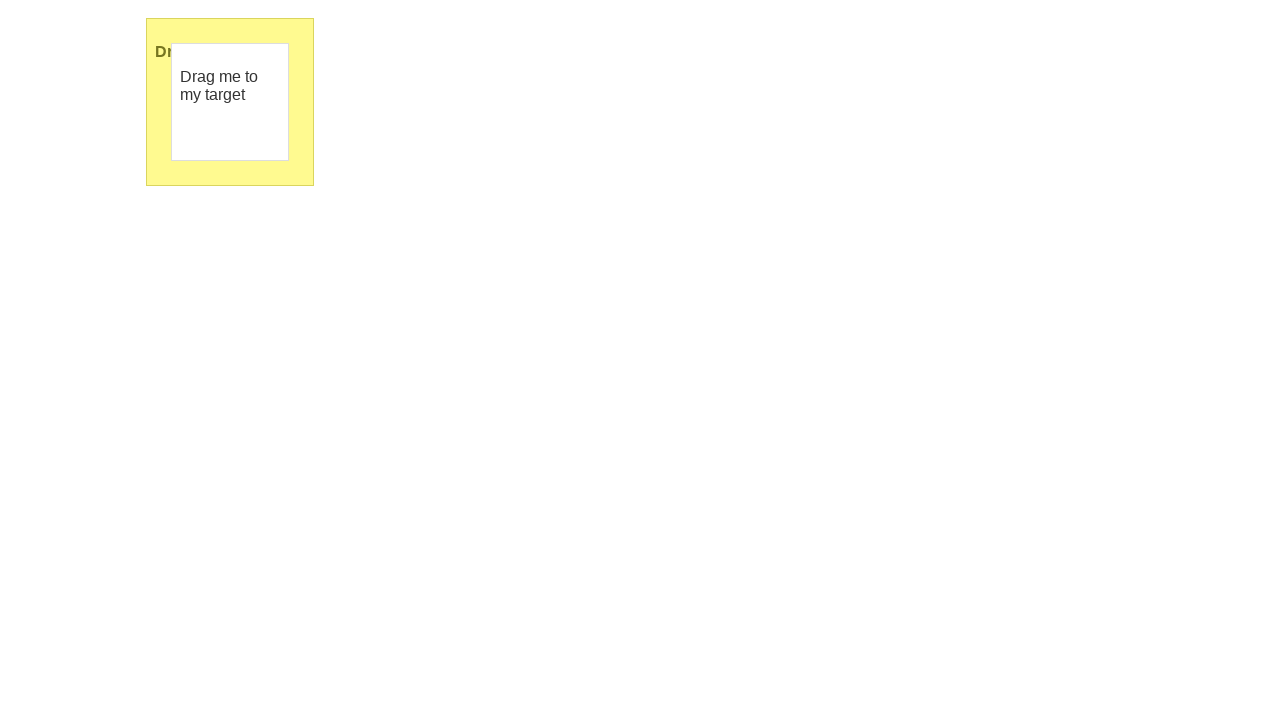

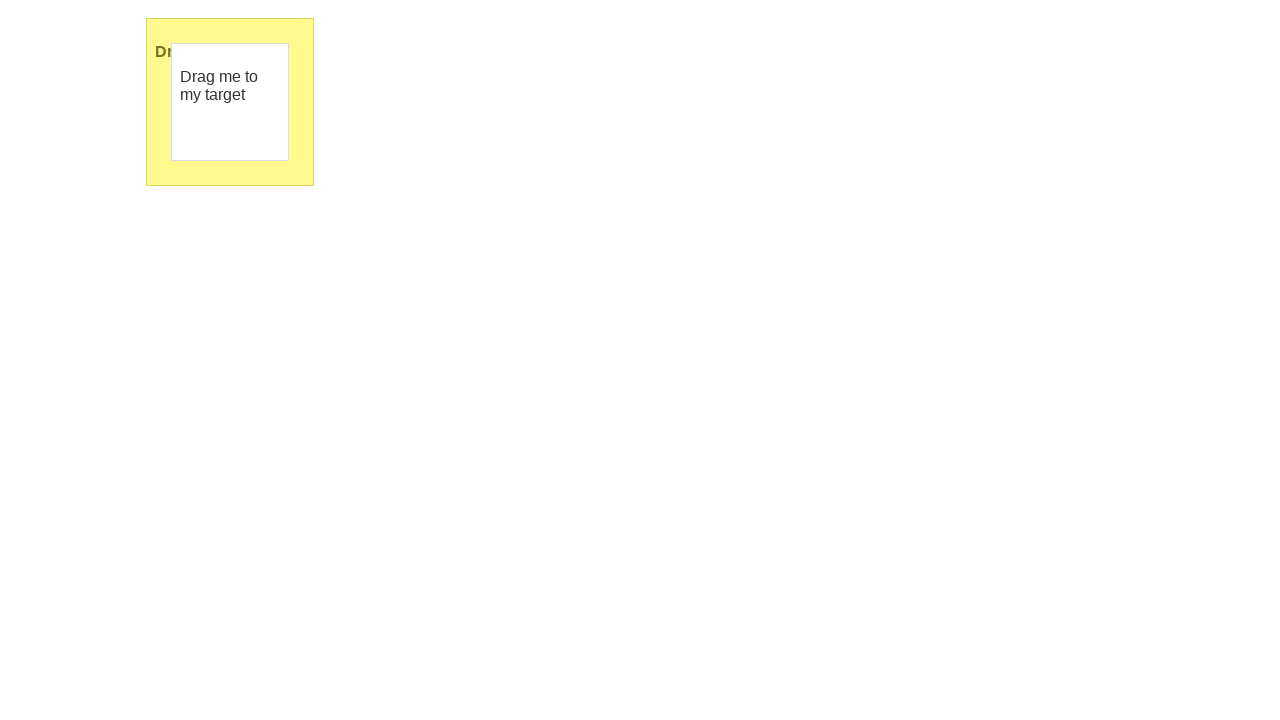